Tests checkbox and radio button interactions on a flight booking practice page, including toggling a senior citizen discount checkbox, selecting round trip option, and incrementing adult passenger count.

Starting URL: https://rahulshettyacademy.com/dropdownsPractise/

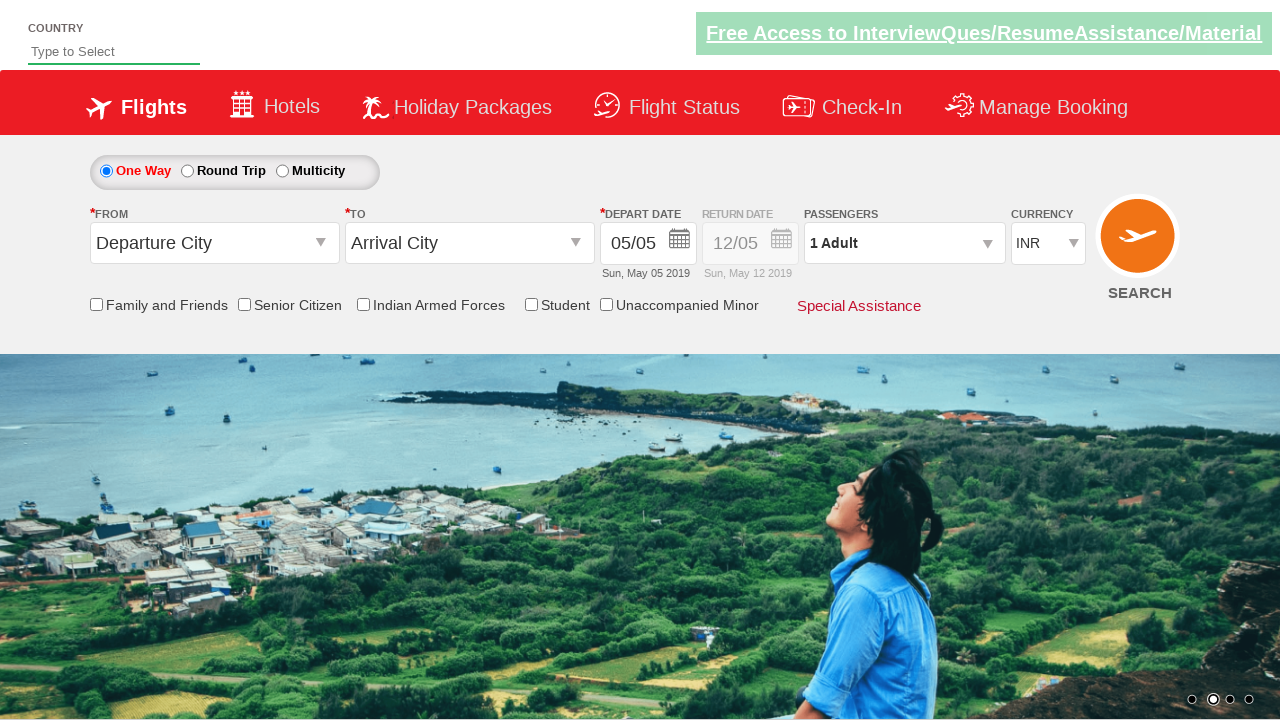

Located senior citizen discount checkbox element
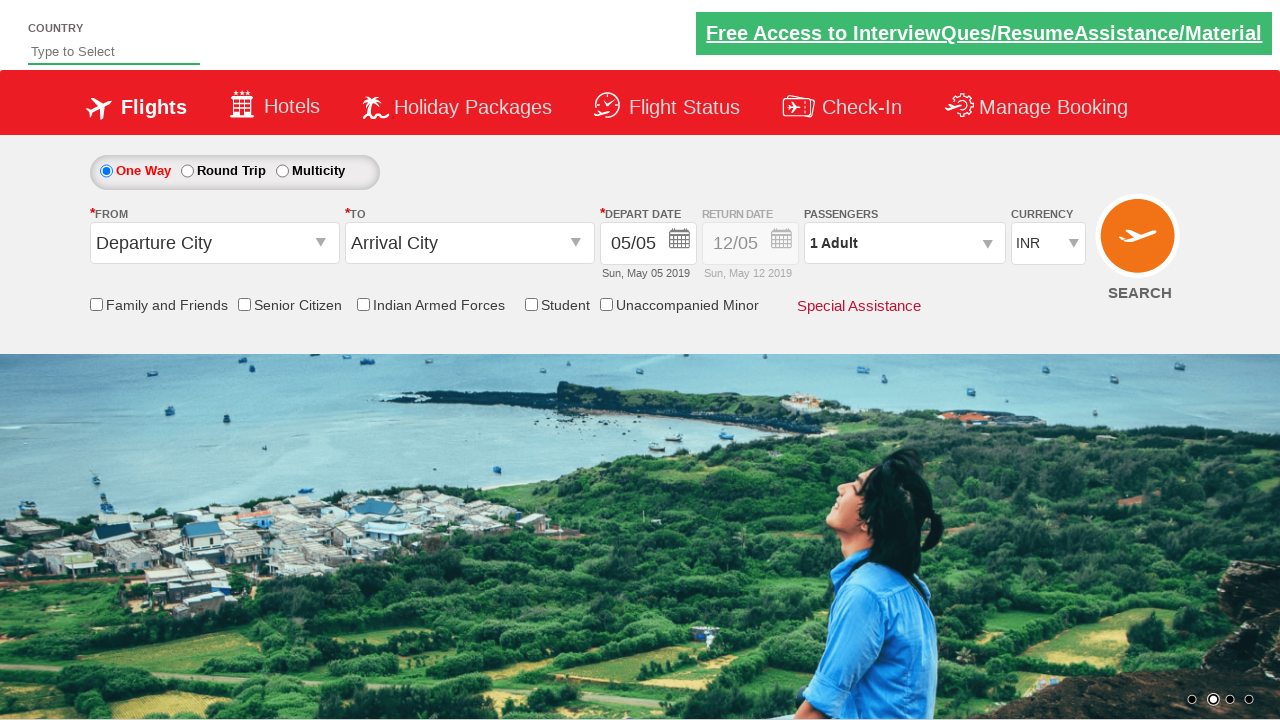

Verified senior citizen checkbox is initially unchecked
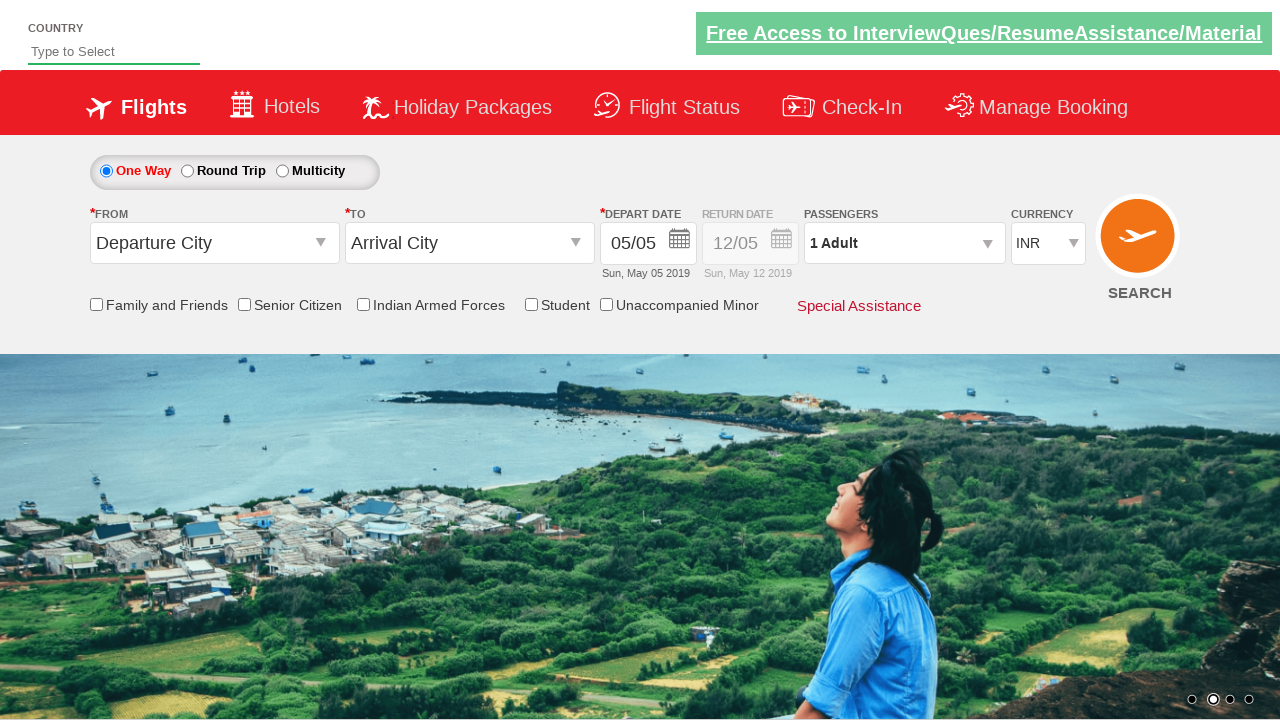

Clicked senior citizen discount checkbox to enable it at (244, 304) on input[id='ctl00_mainContent_chk_SeniorCitizenDiscount']
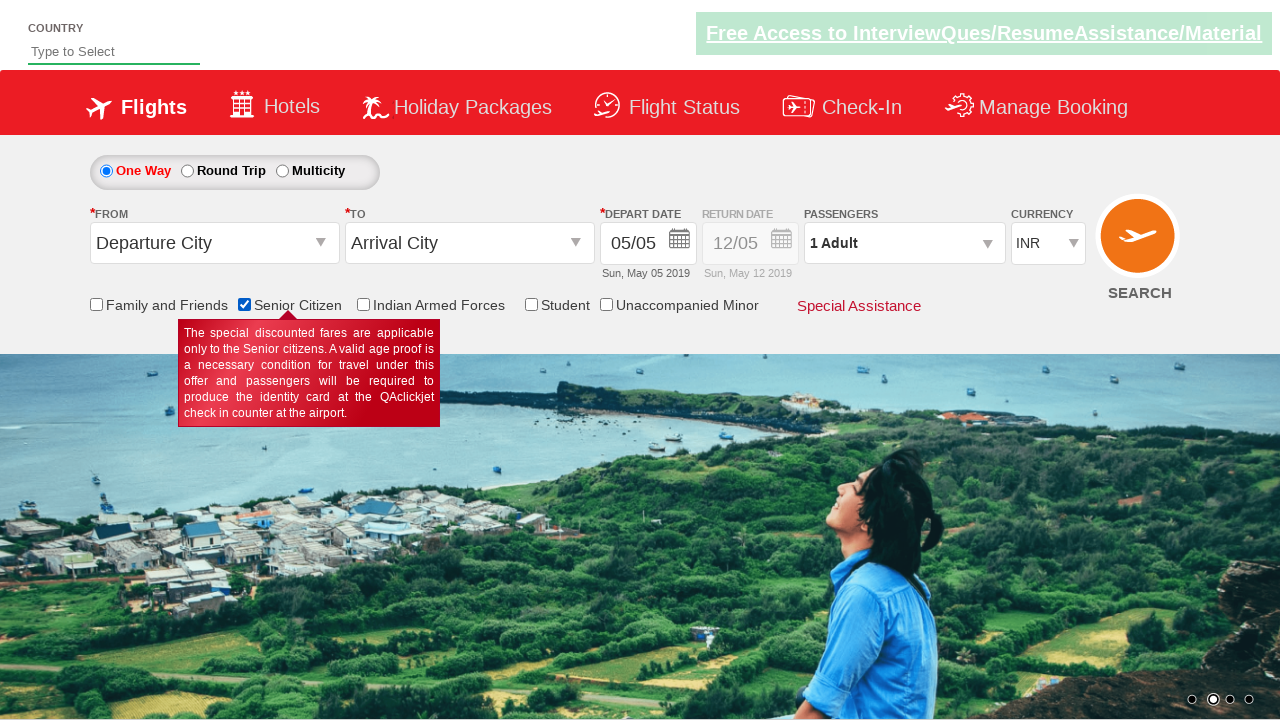

Verified senior citizen checkbox is now checked
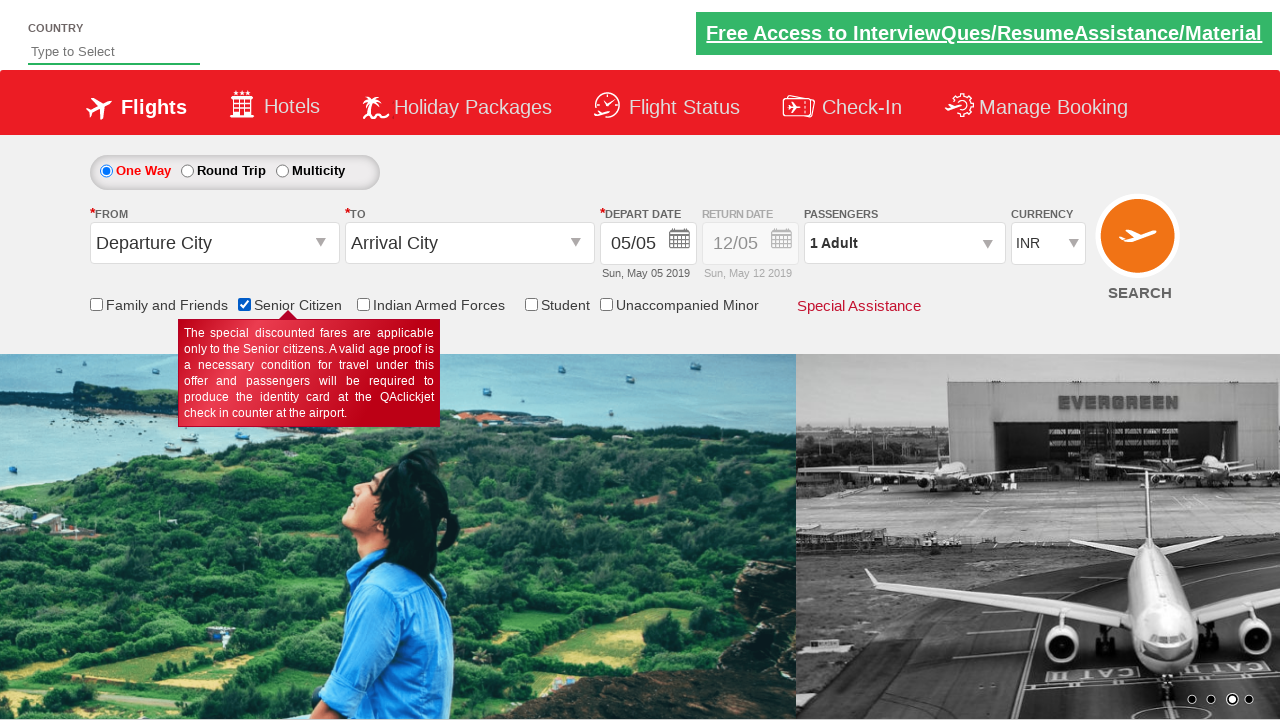

Selected round trip radio button option at (187, 171) on #ctl00_mainContent_rbtnl_Trip_1
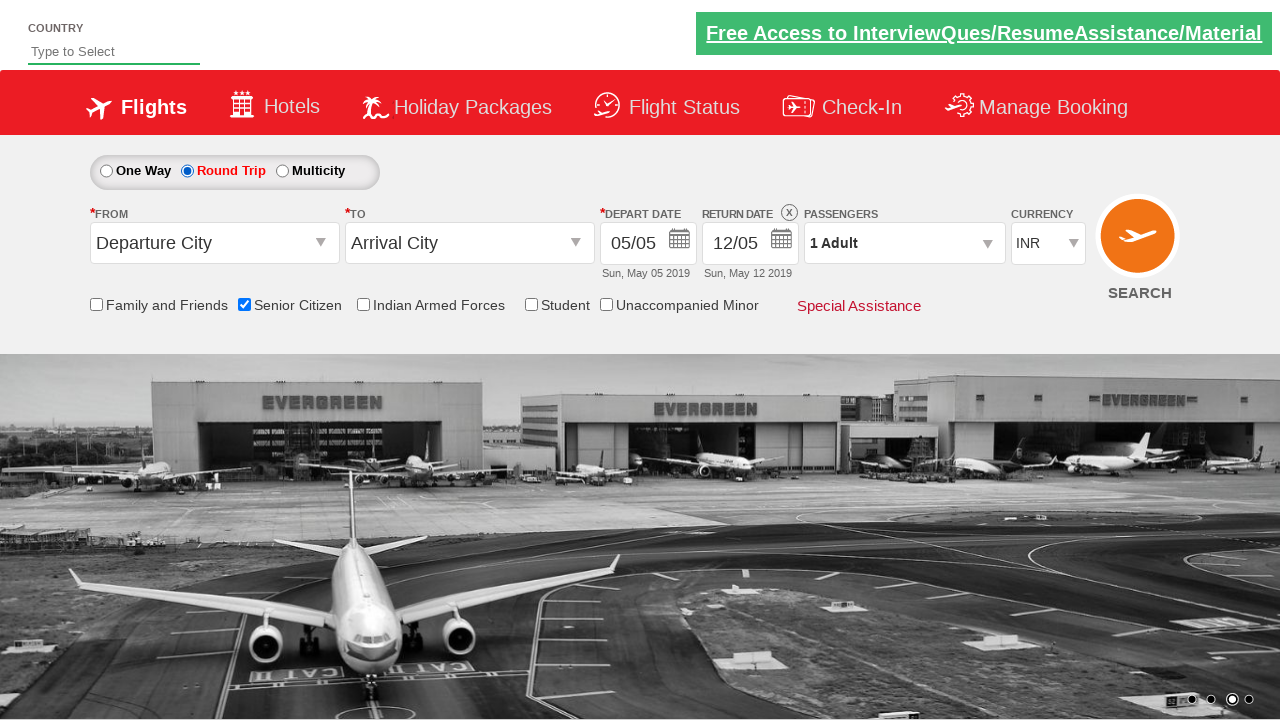

Clicked passenger info dropdown to open it at (904, 243) on #divpaxinfo
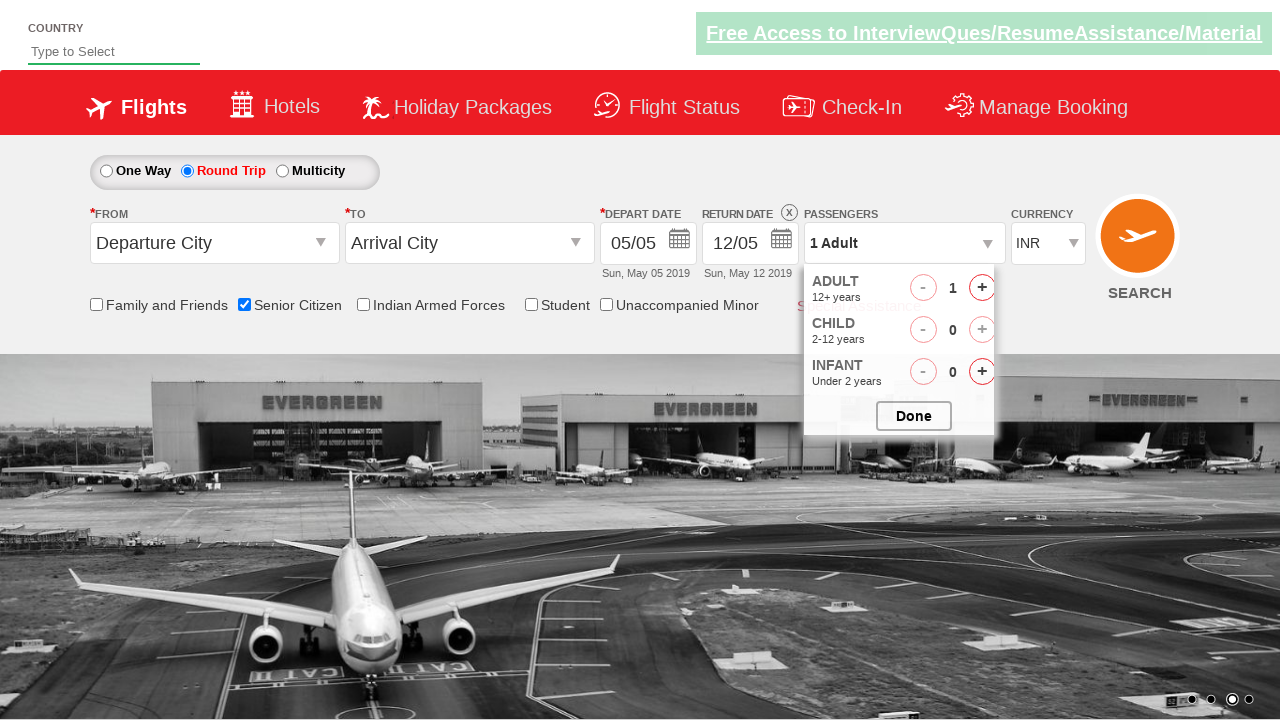

Waited 2 seconds for passenger dropdown to fully load
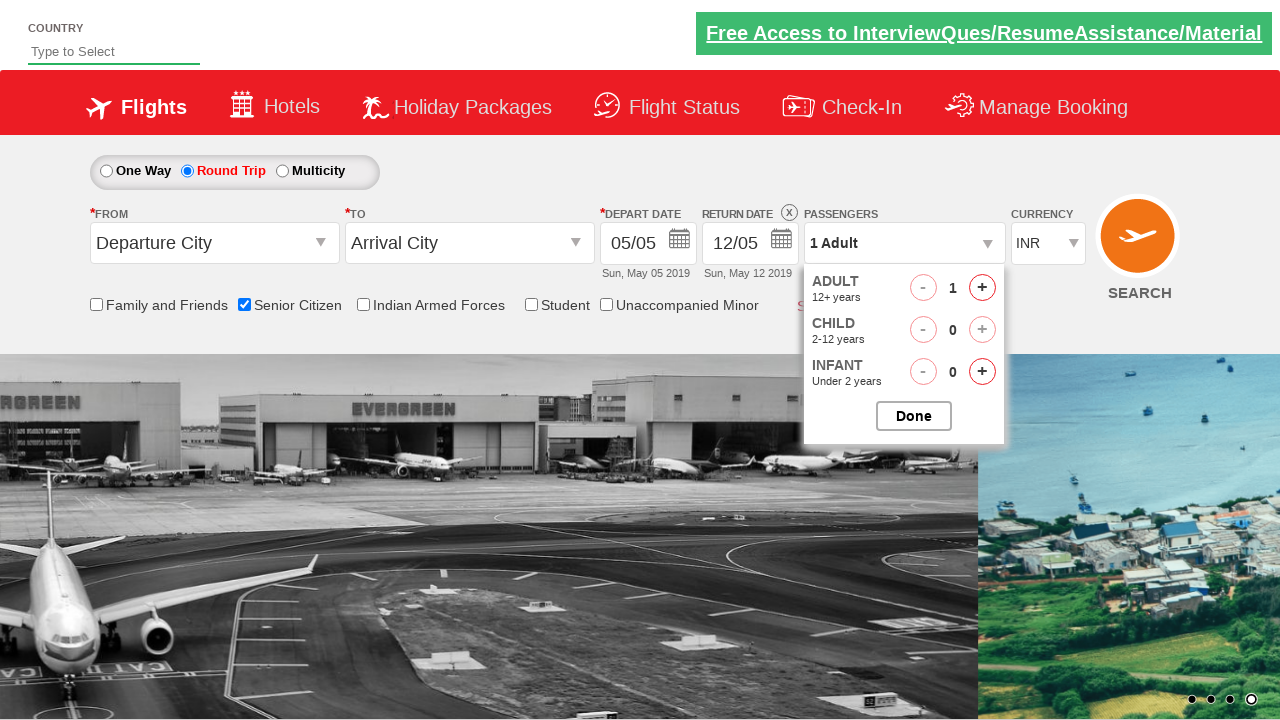

Clicked increment adult button (click 1 of 4) at (982, 288) on #hrefIncAdt
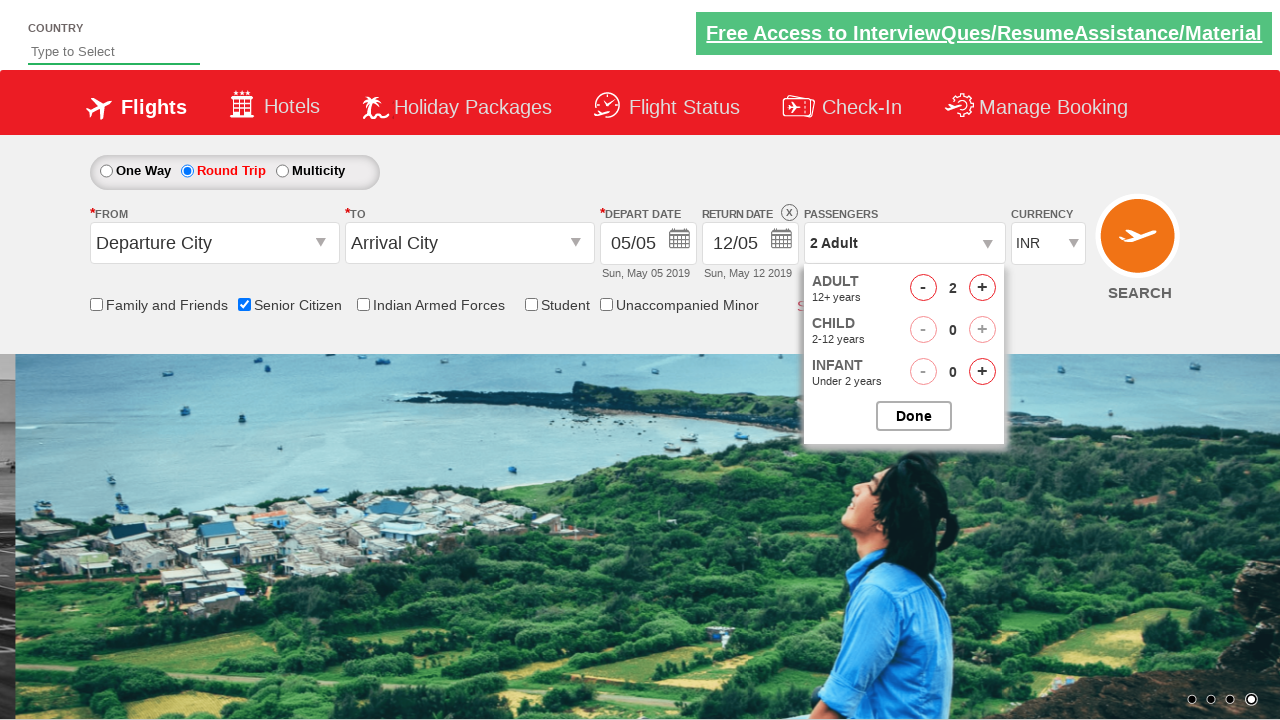

Clicked increment adult button (click 2 of 4) at (982, 288) on #hrefIncAdt
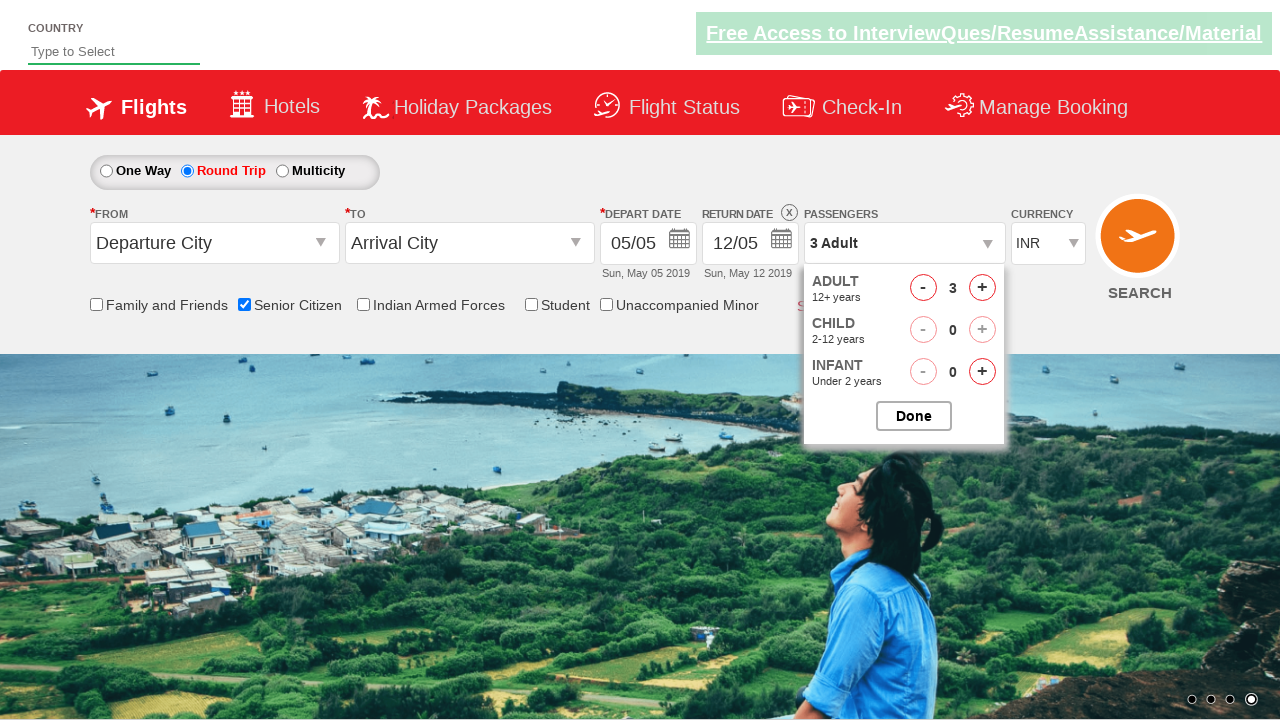

Clicked increment adult button (click 3 of 4) at (982, 288) on #hrefIncAdt
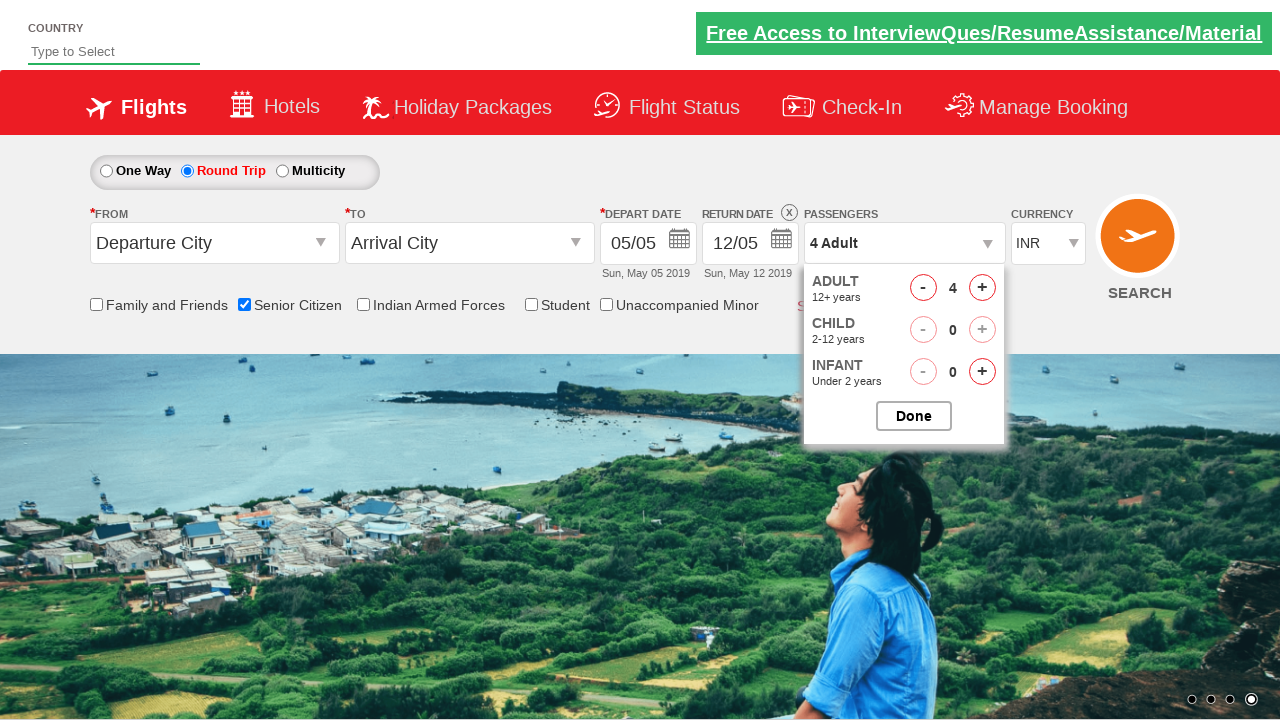

Clicked increment adult button (click 4 of 4) at (982, 288) on #hrefIncAdt
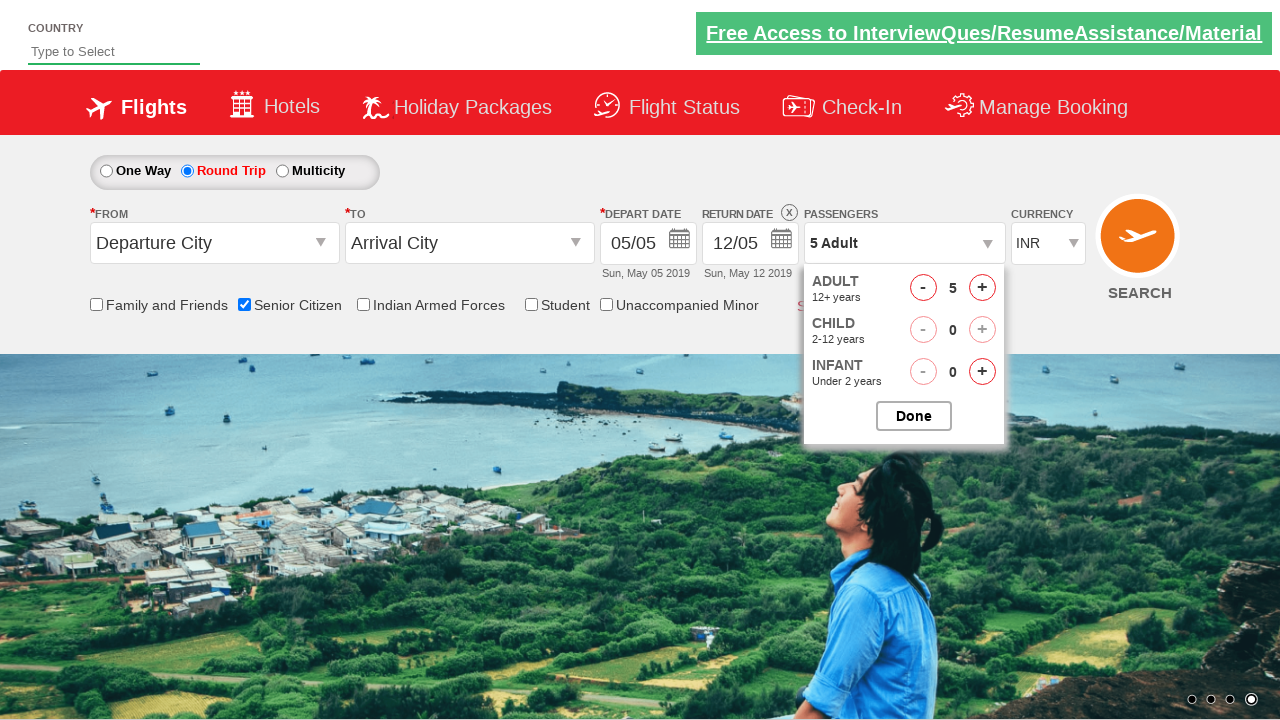

Closed the passenger options popup at (914, 416) on #btnclosepaxoption
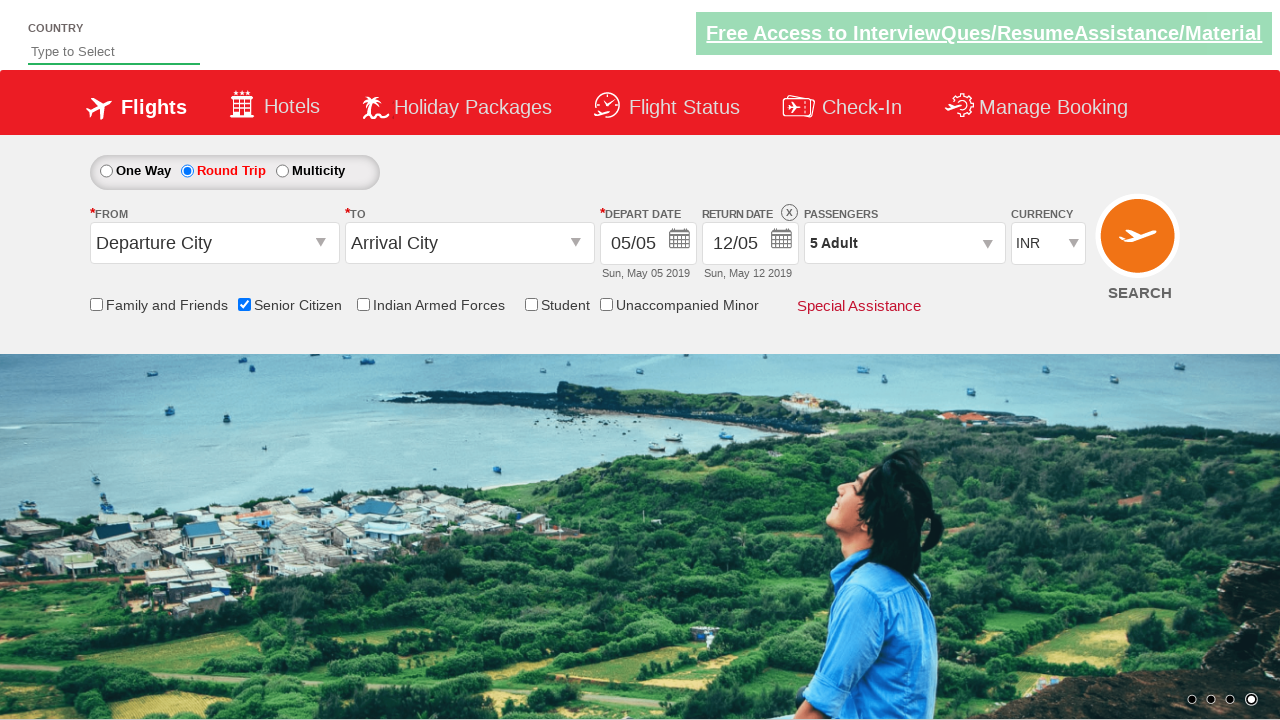

Verified passenger count displays '5 Adult'
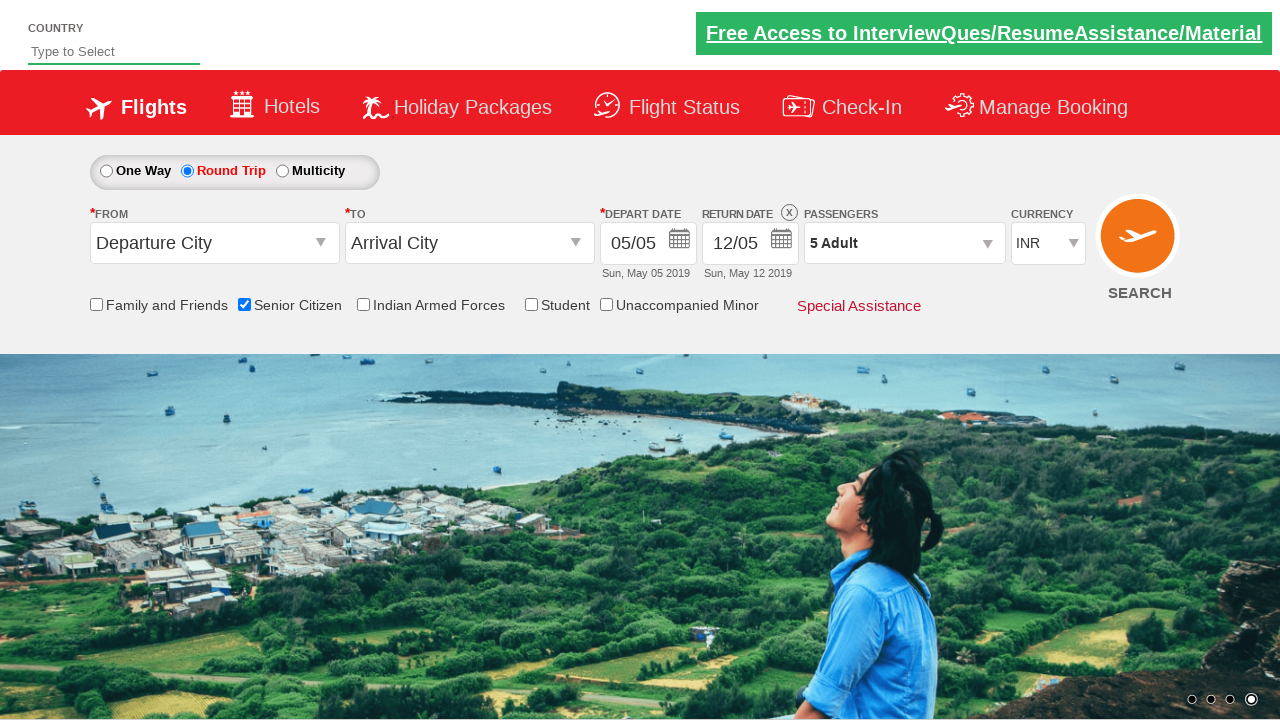

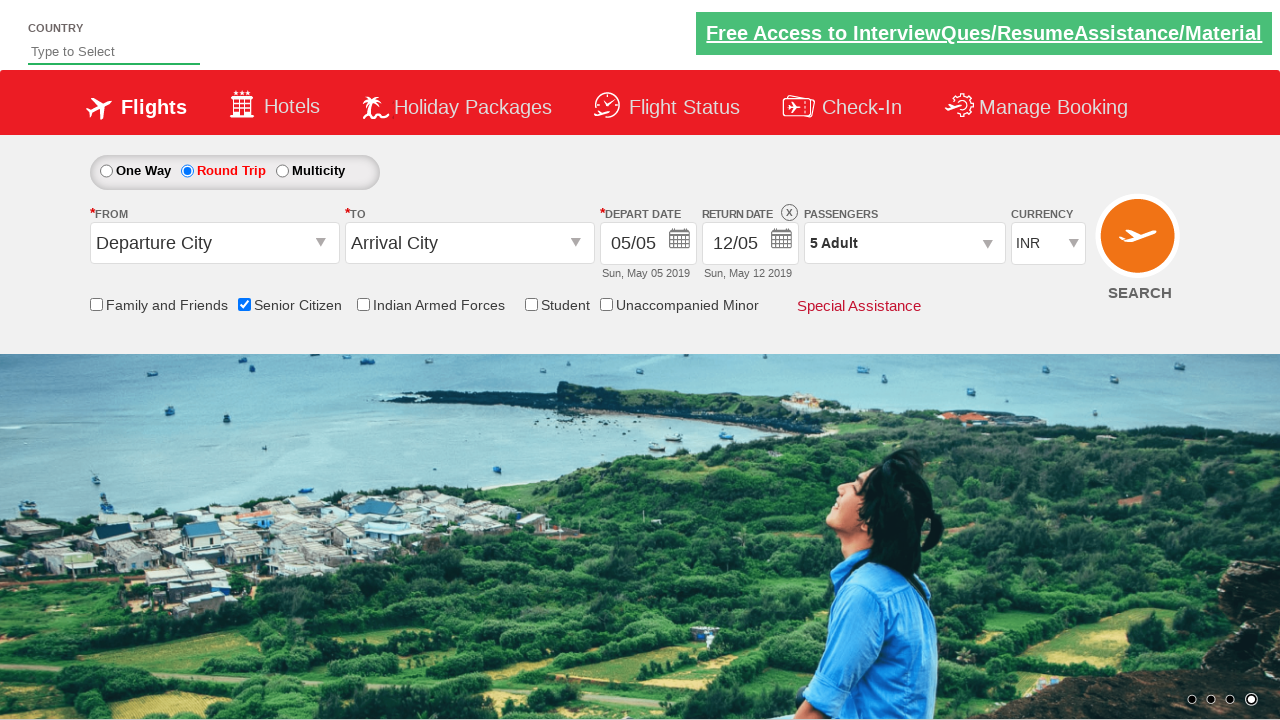